Verifies that element size and position can be retrieved for a range input

Starting URL: https://www.selenium.dev/selenium/web/inputs.html

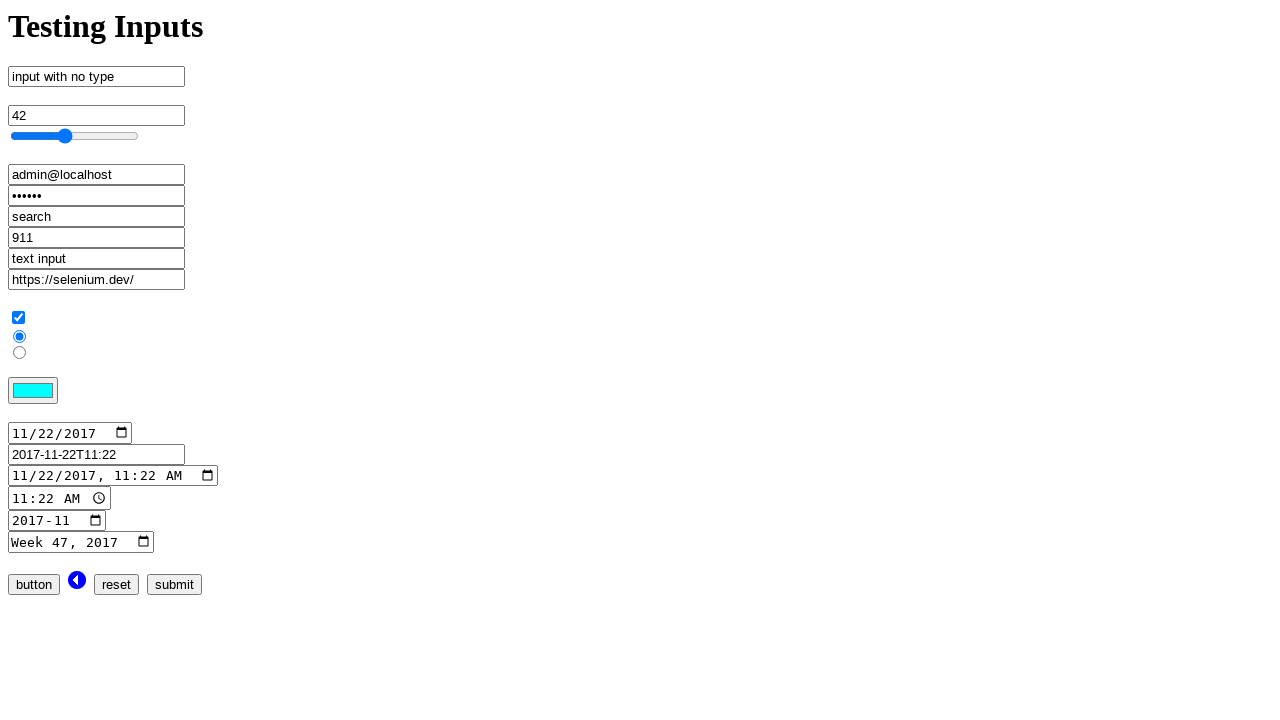

Navigated to inputs page
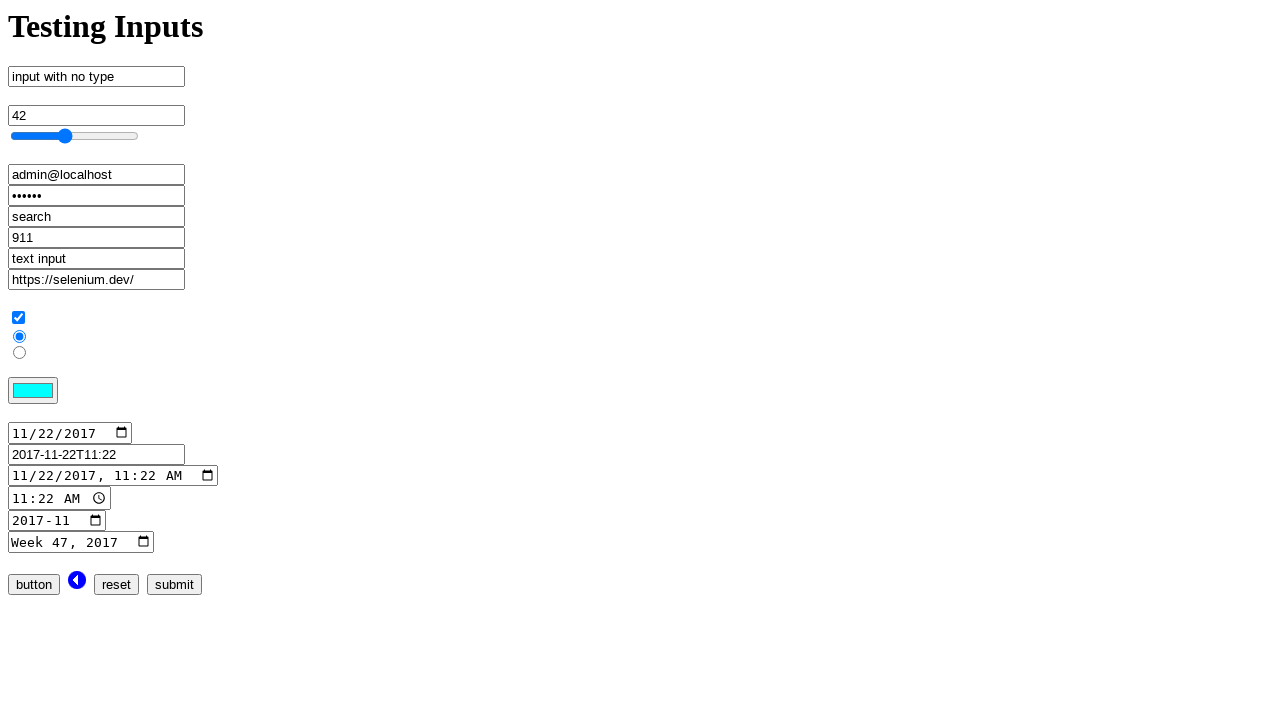

Located range input element
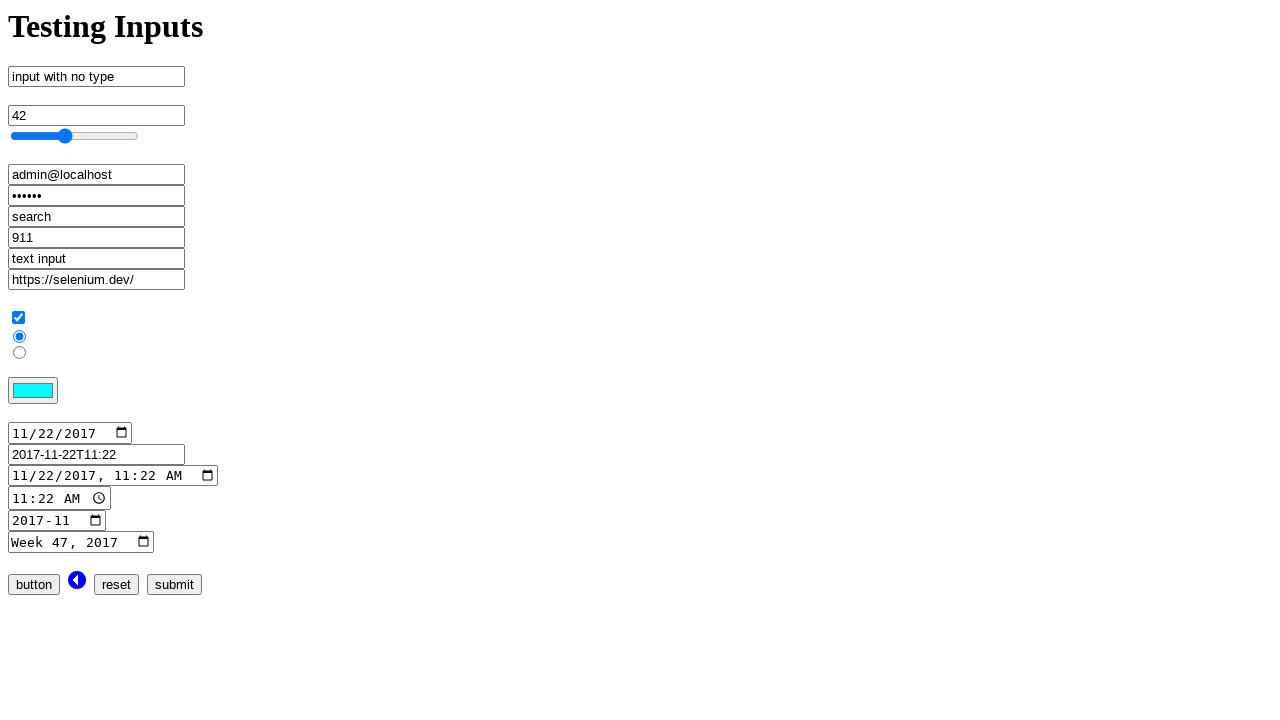

Retrieved bounding box for range input element
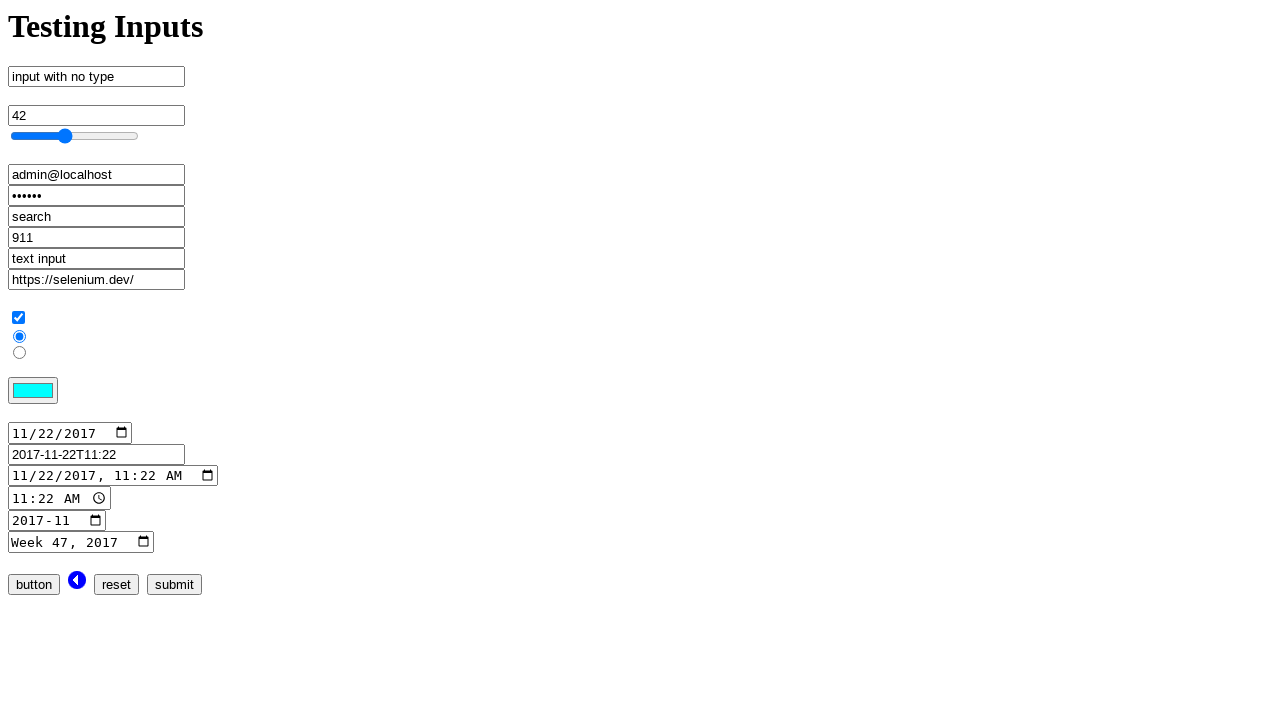

Asserted bounding box is not None
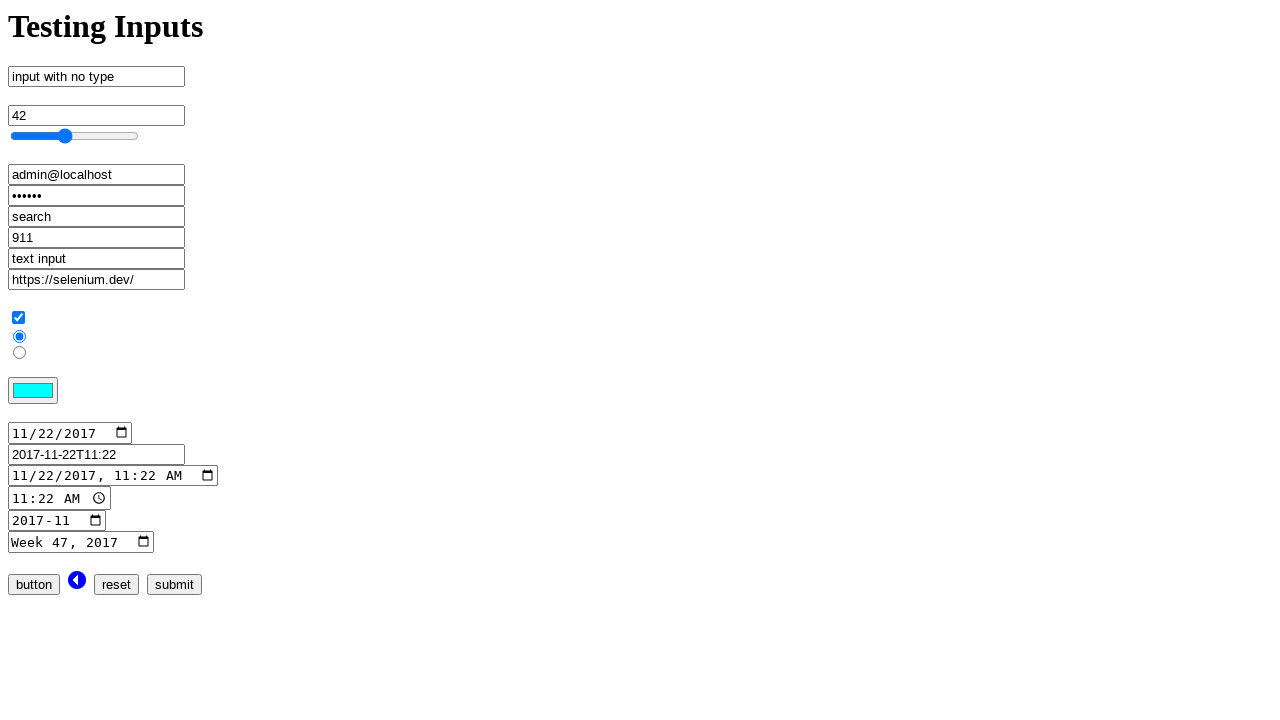

Asserted bounding box height is not None
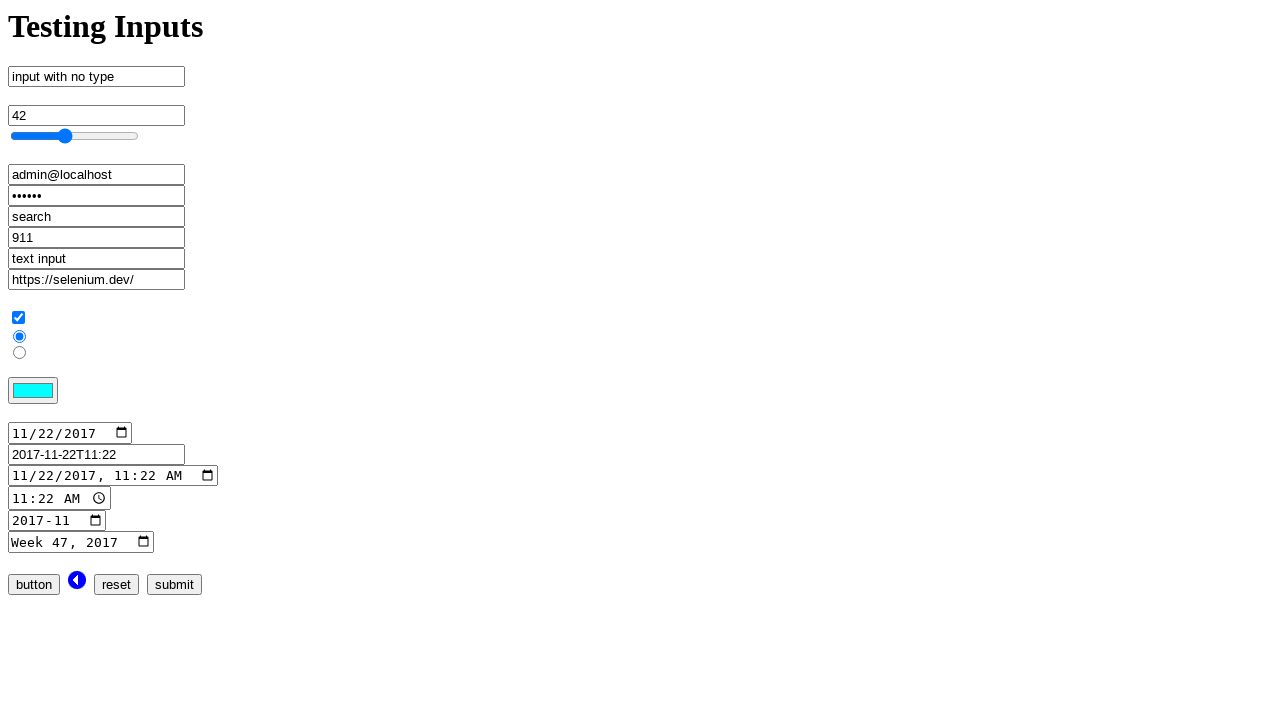

Asserted bounding box width is not None
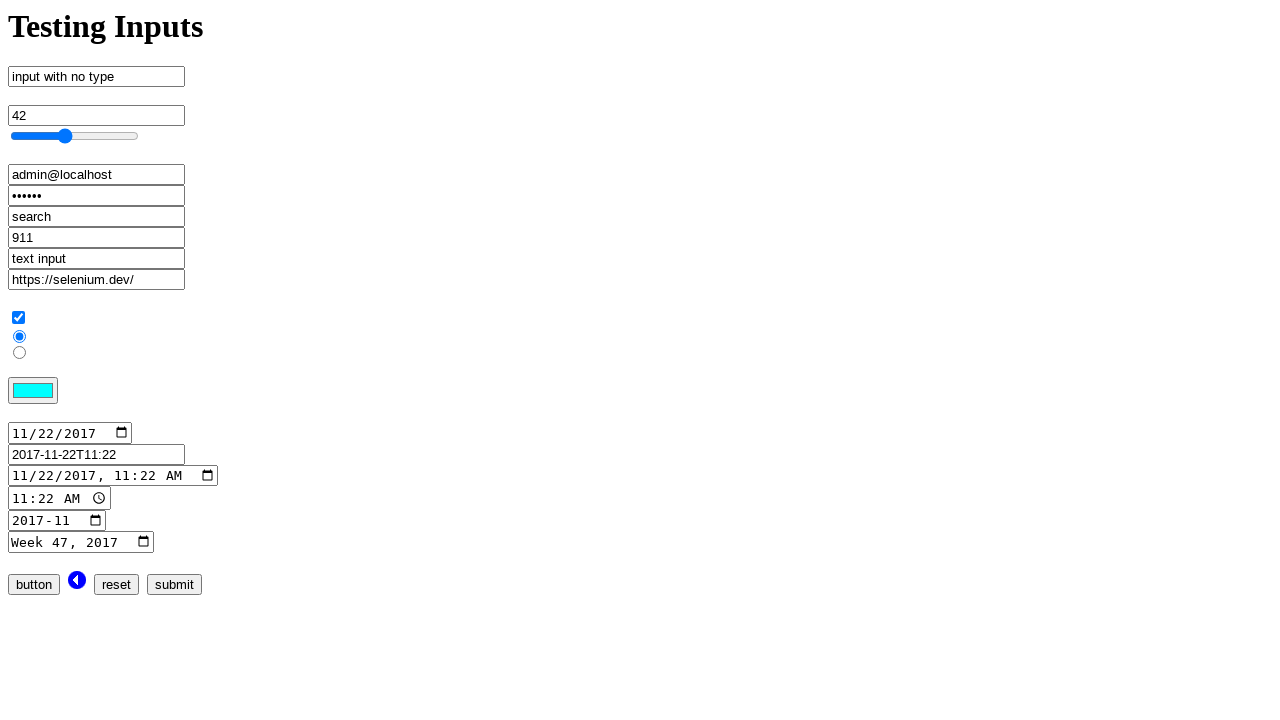

Asserted bounding box x position is not None
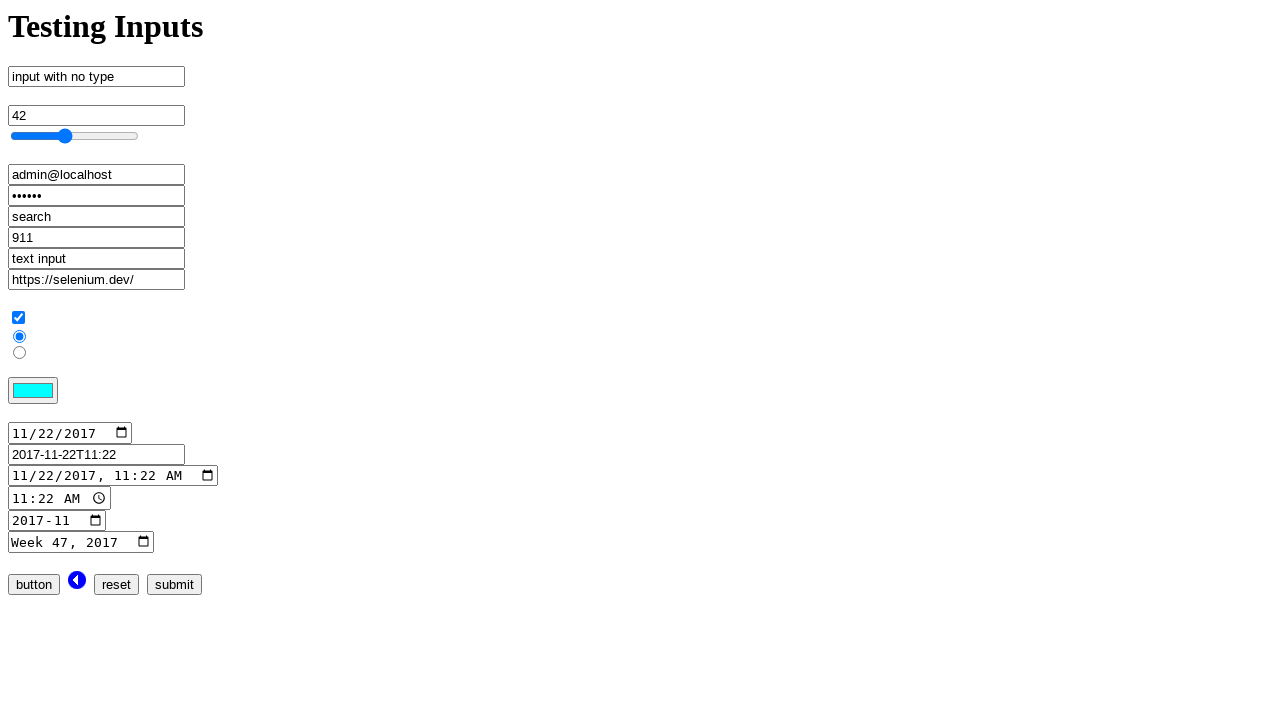

Asserted bounding box y position is not None
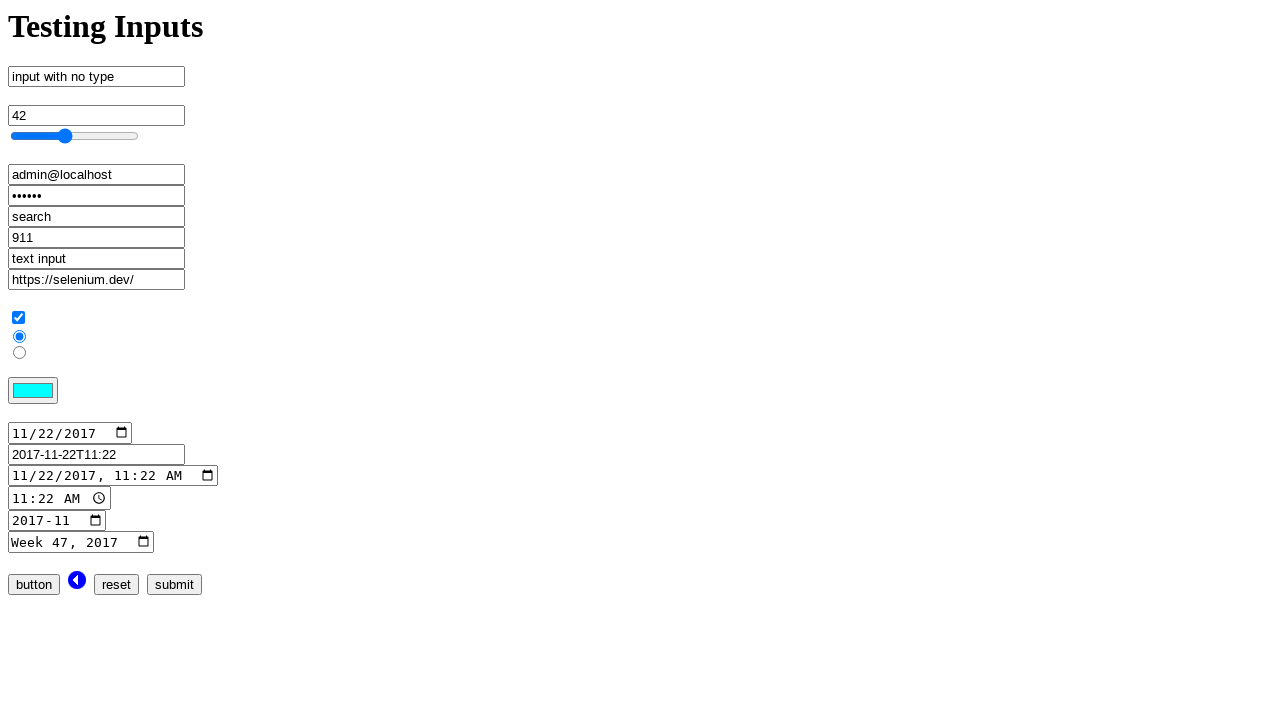

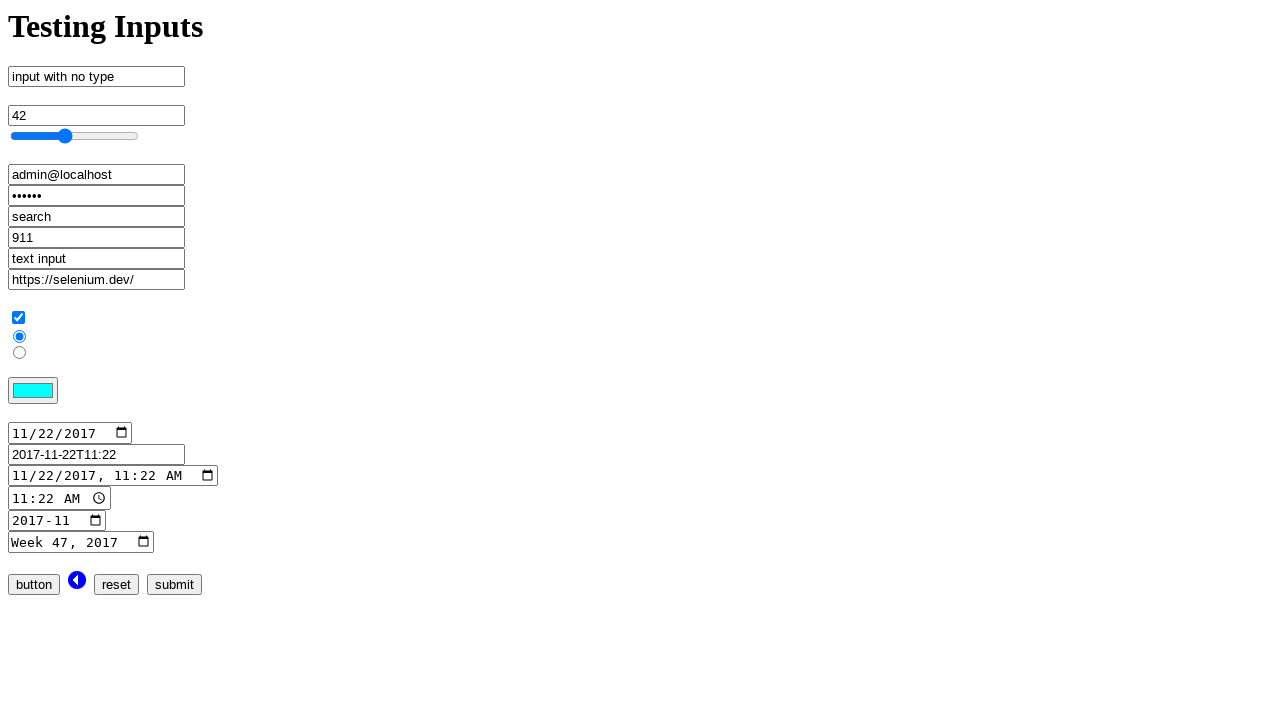